Tests the text box form on DemoQA by clicking on Text Box menu item, filling in name, email, current address, and permanent address fields, then submitting and verifying the output values.

Starting URL: https://demoqa.com/elements

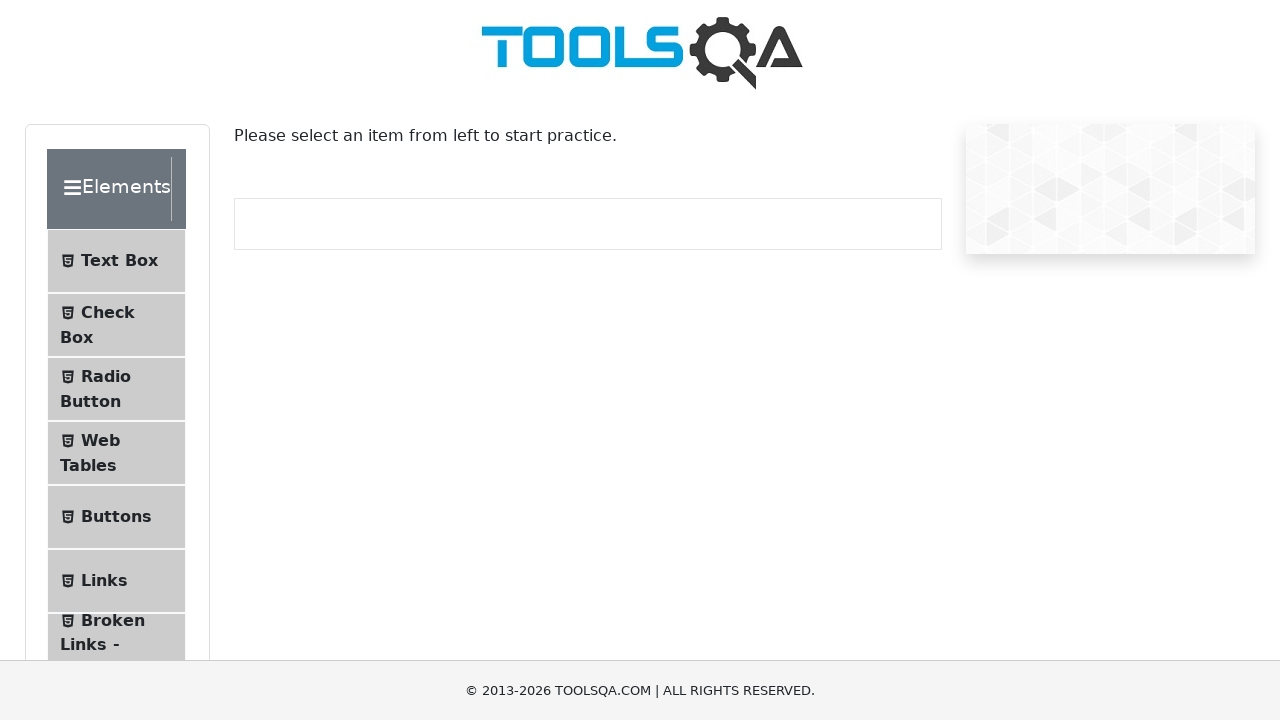

Clicked on Text Box menu item at (119, 261) on text=Text Box
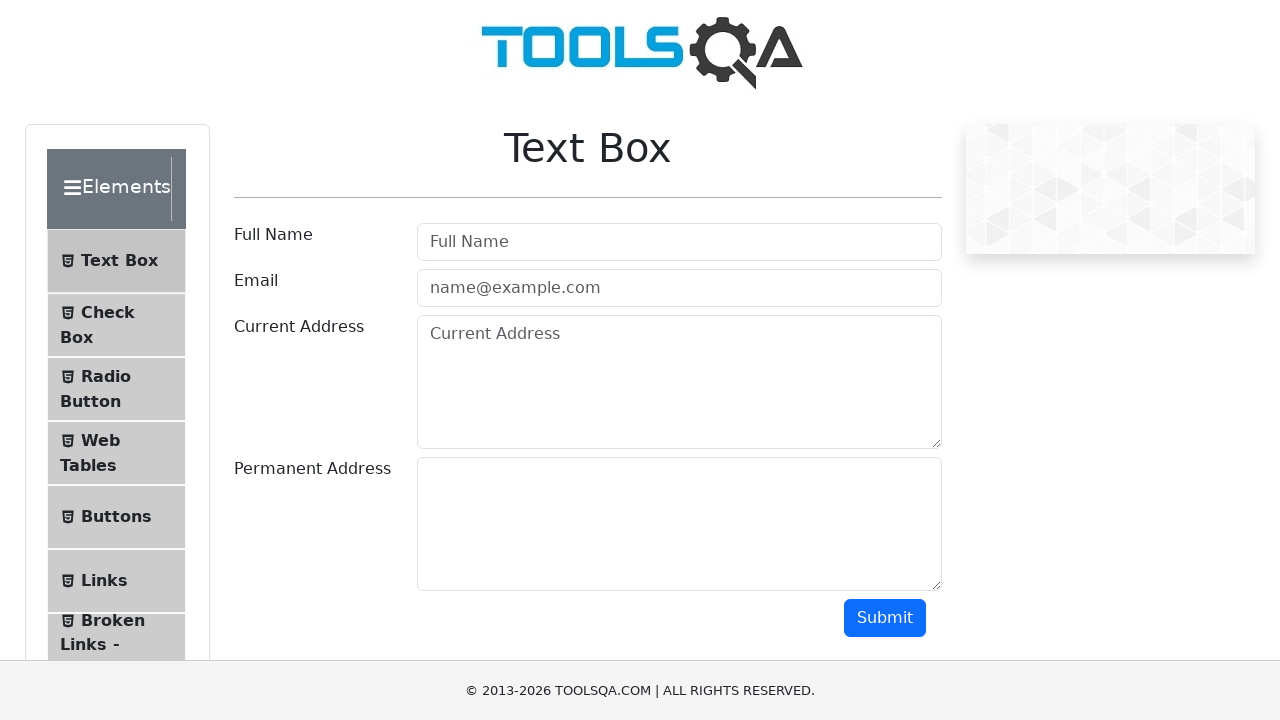

Filled in name field with 'Samir' on #userName
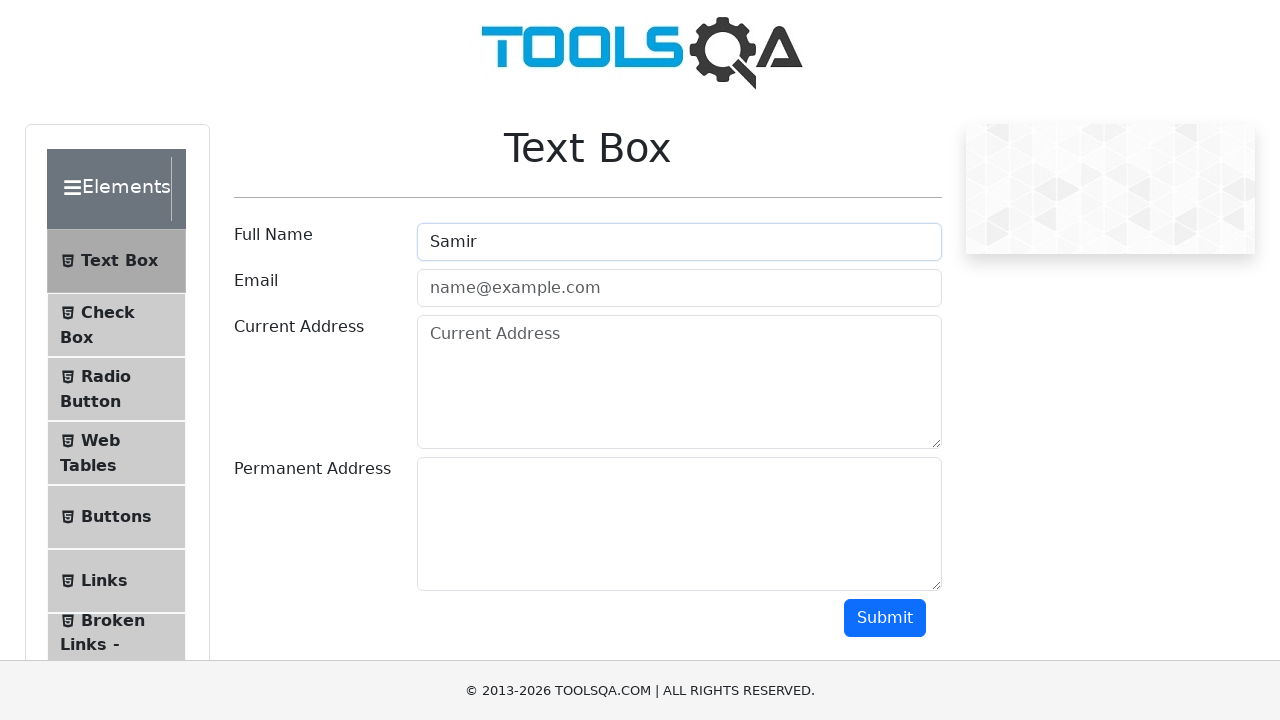

Filled in email field with 'Test@Test.com' on #userEmail
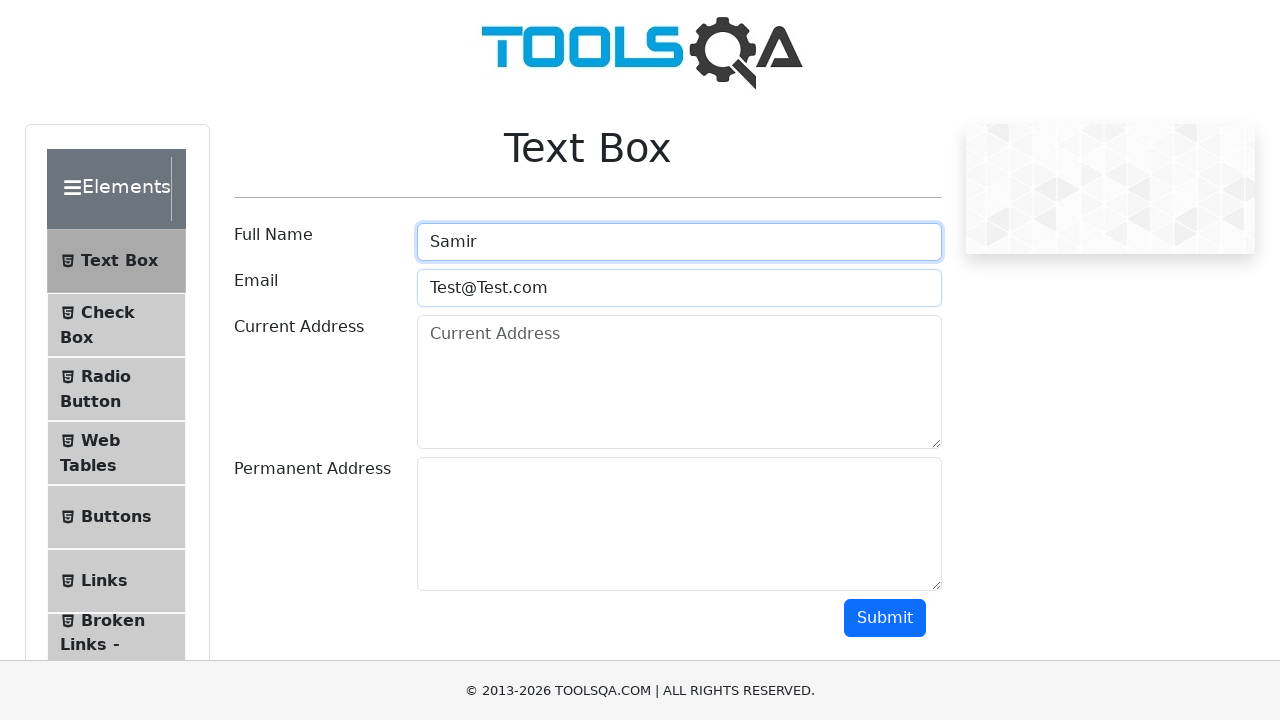

Filled in current address field with 'Sample address' on #currentAddress
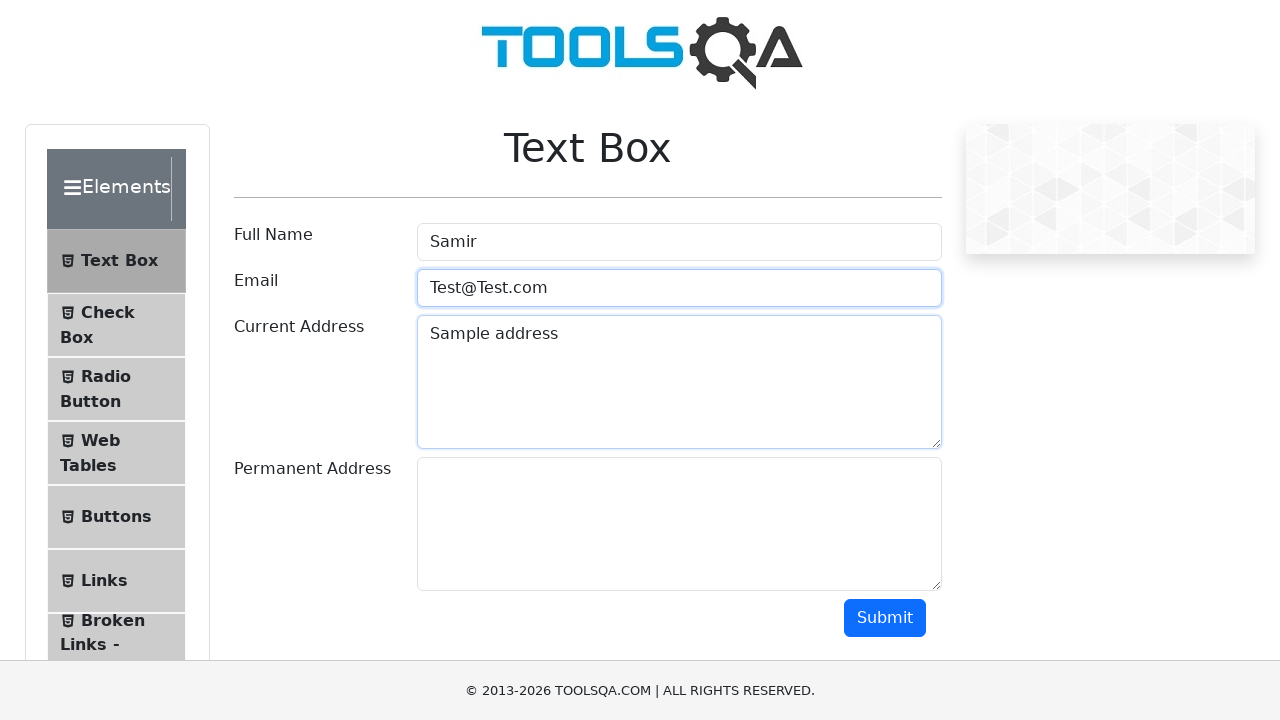

Filled in permanent address field with 'Sample Permanent address' on #permanentAddress
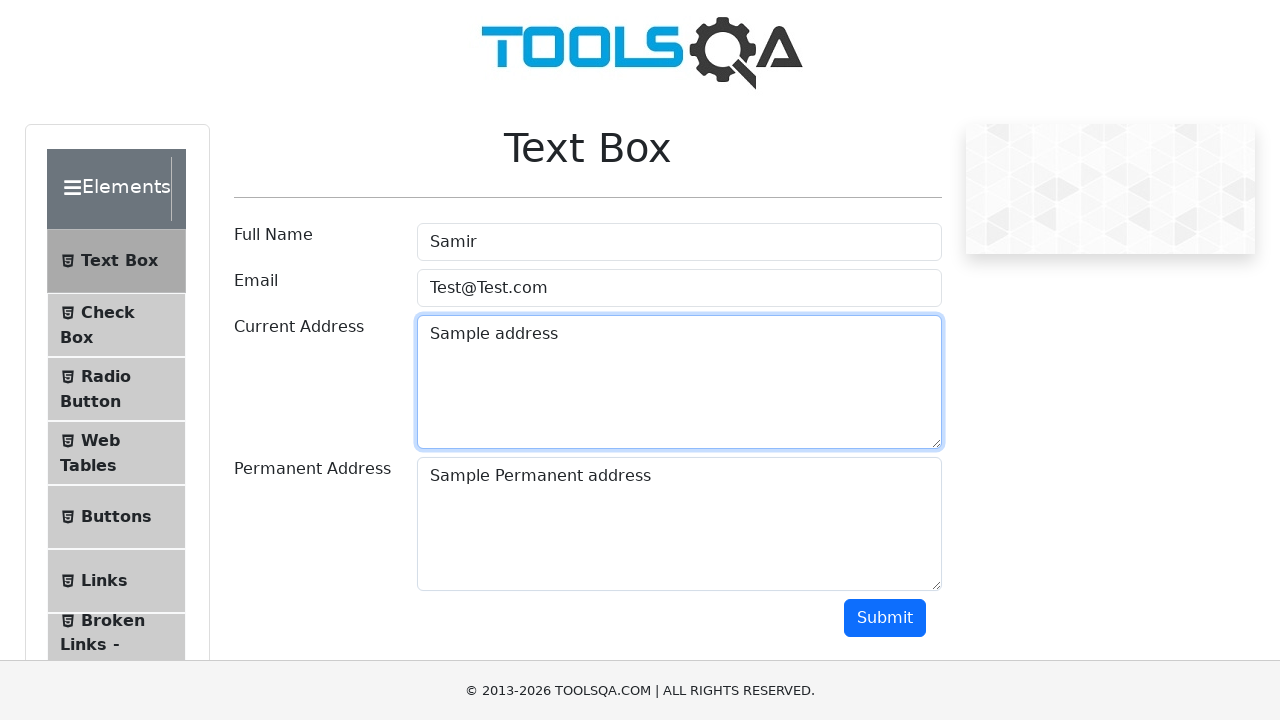

Scrolled to submit button
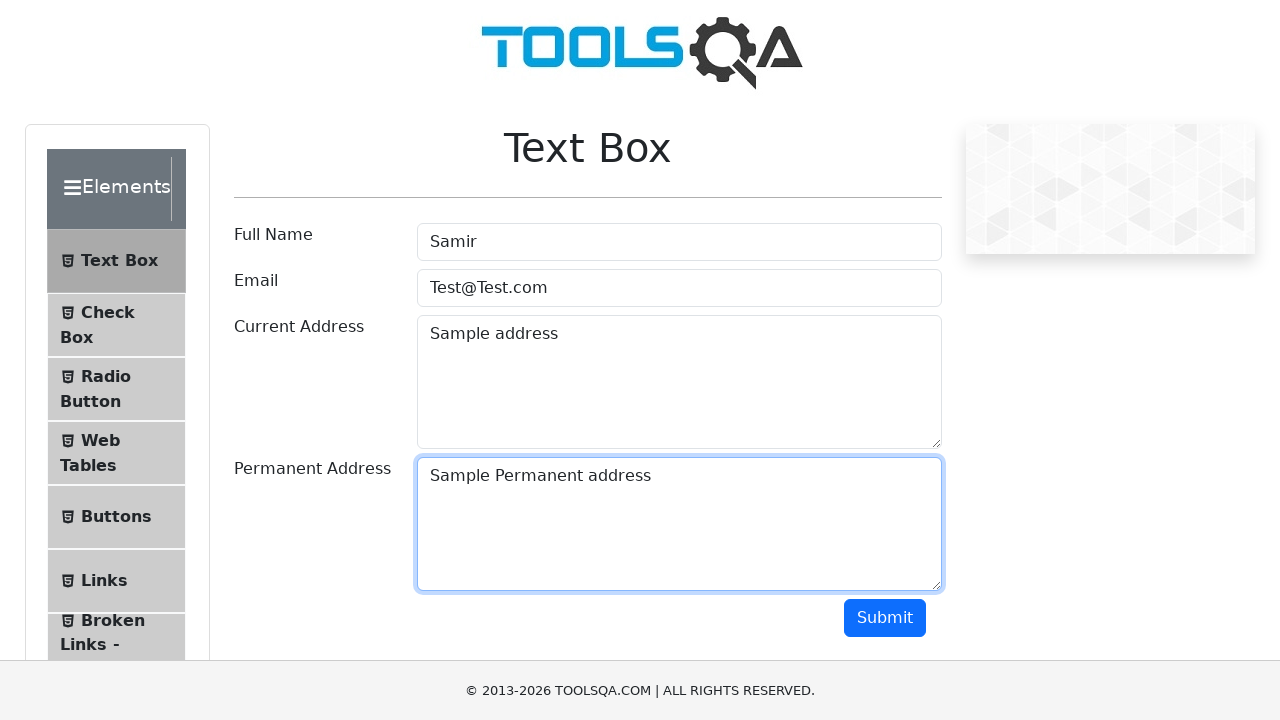

Clicked submit button to submit form at (885, 618) on #submit
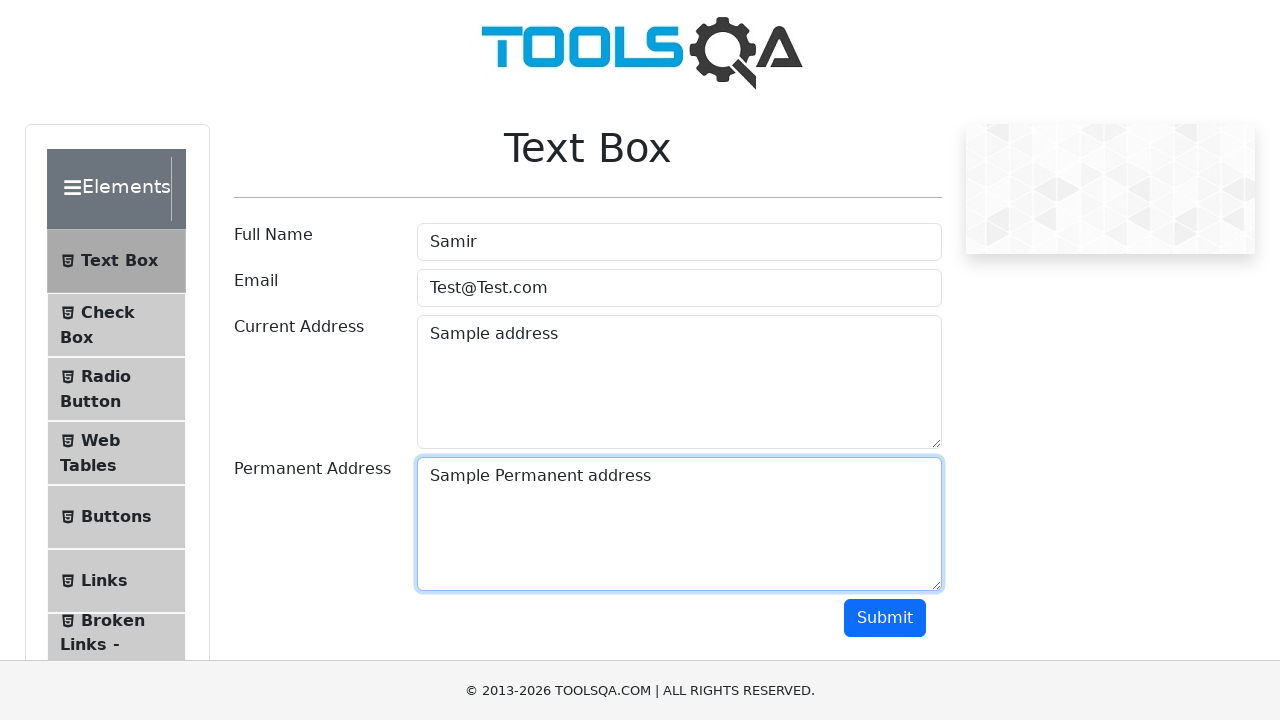

Output section appeared after form submission
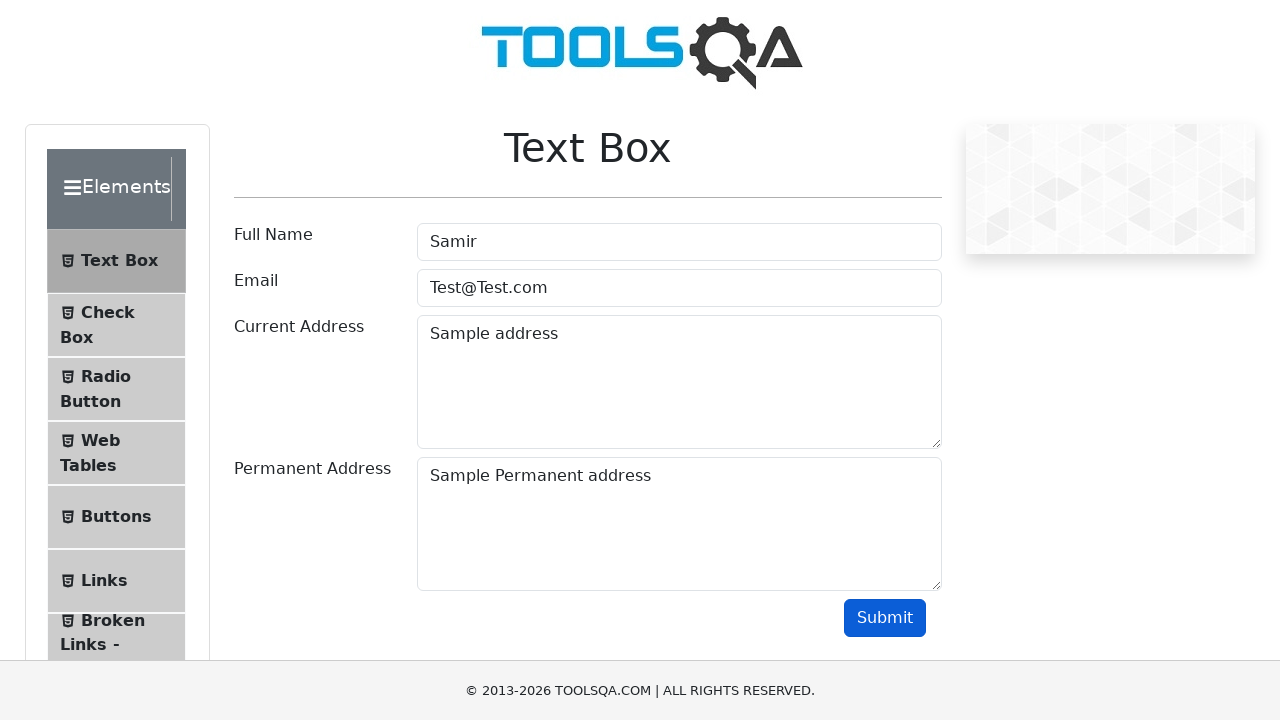

Retrieved name output from result
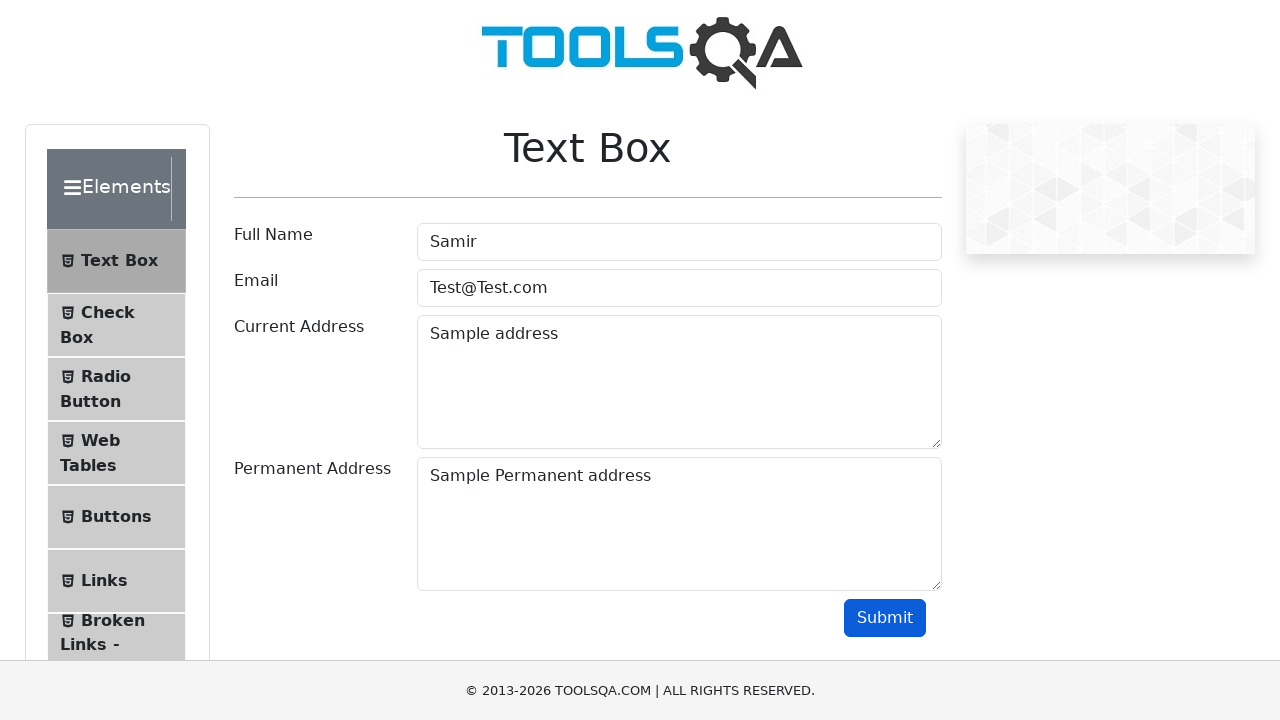

Retrieved email output from result
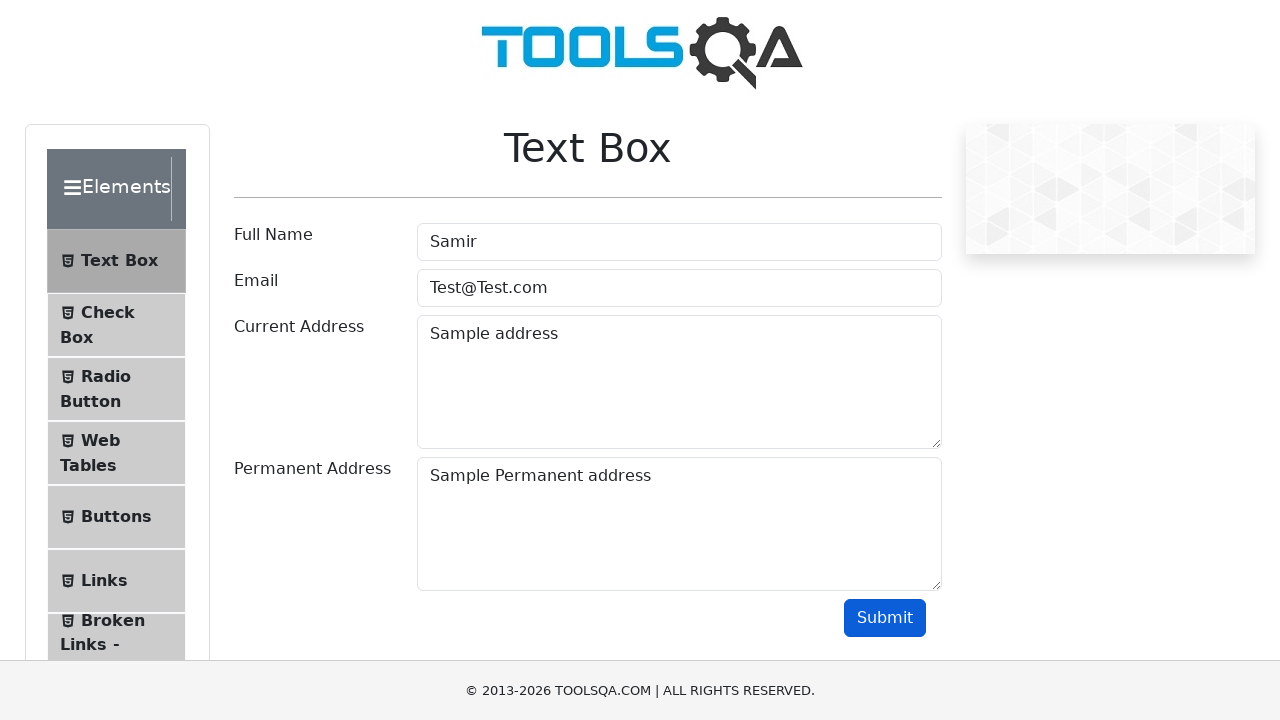

Retrieved current address output from result
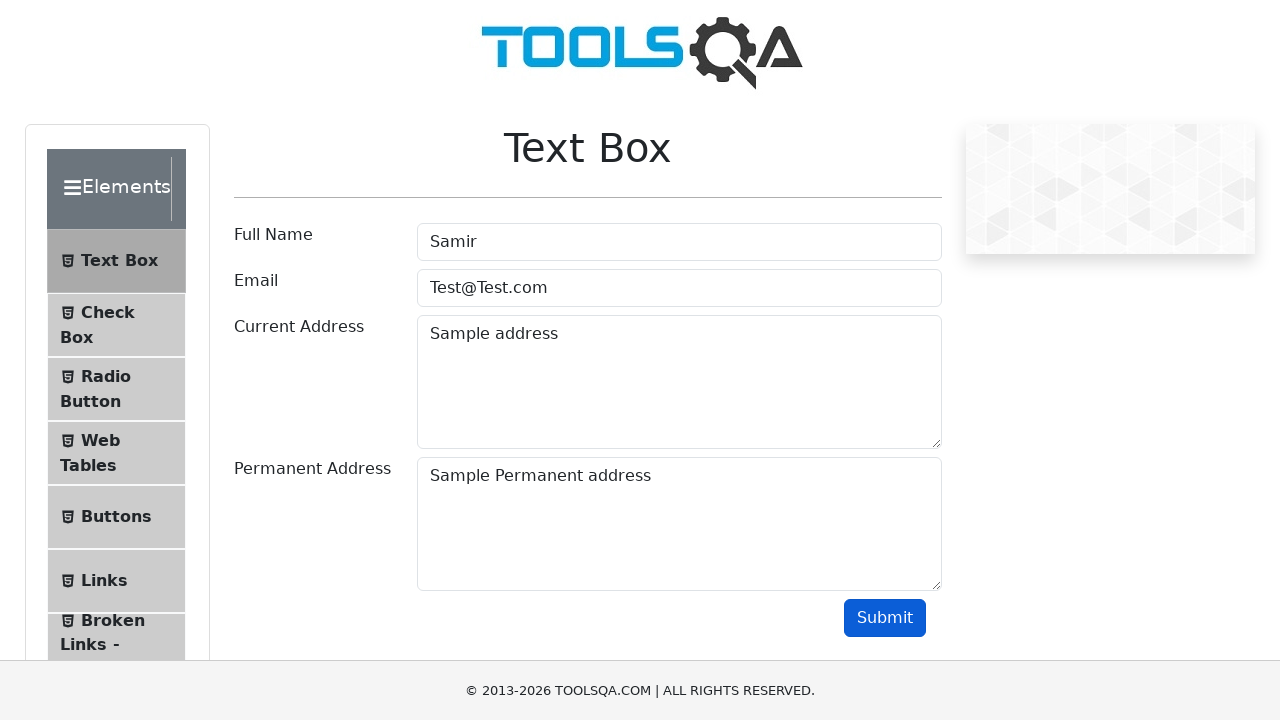

Retrieved permanent address output from result
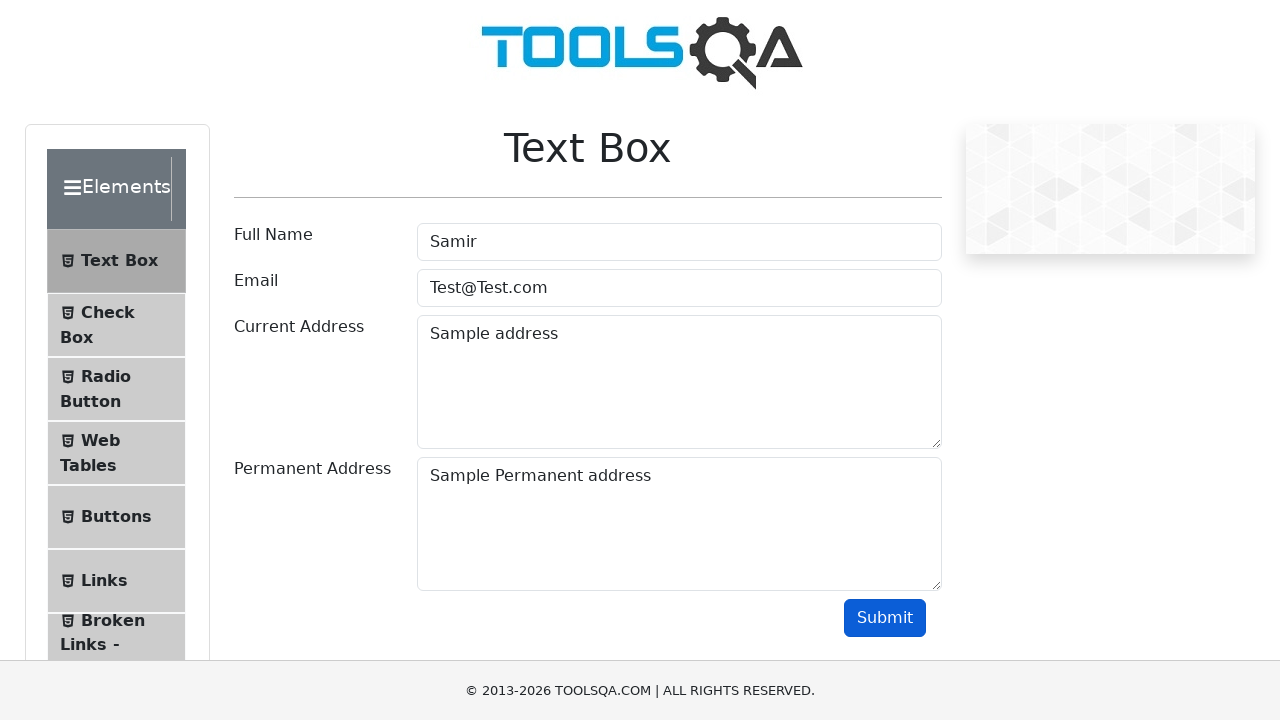

Verified name output matches 'Name:Samir'
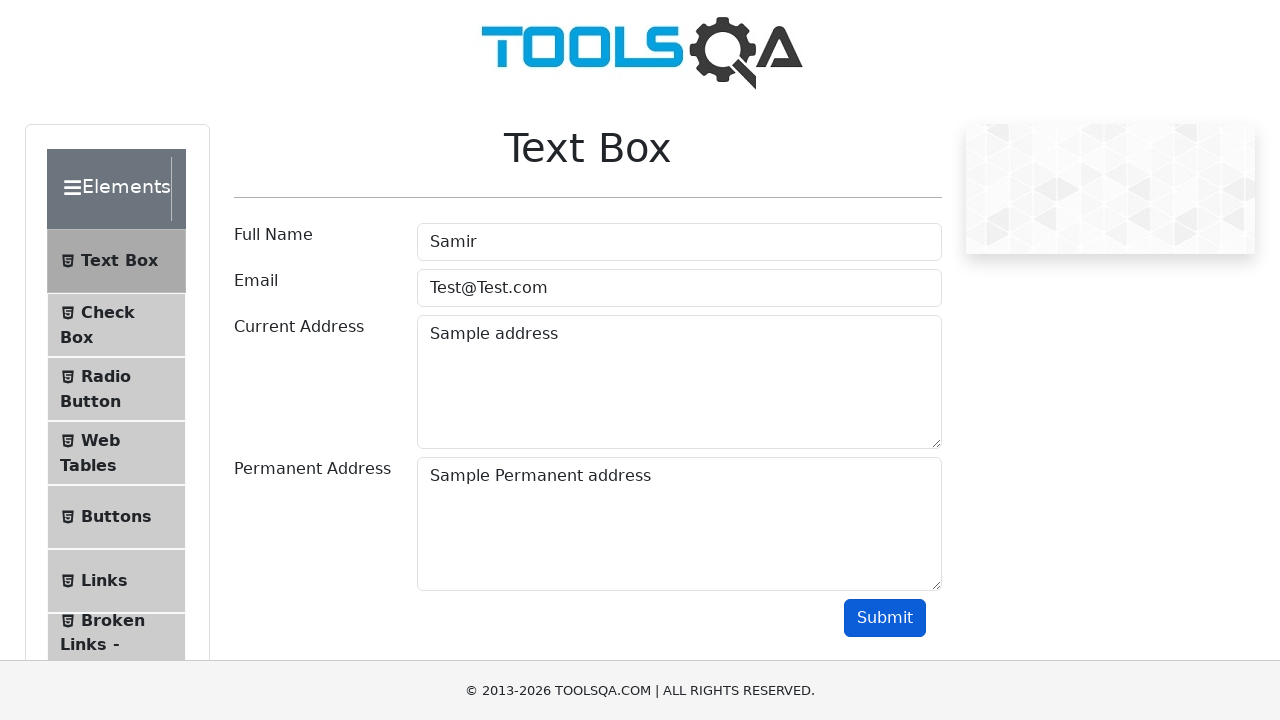

Verified email output matches 'Email:Test@Test.com'
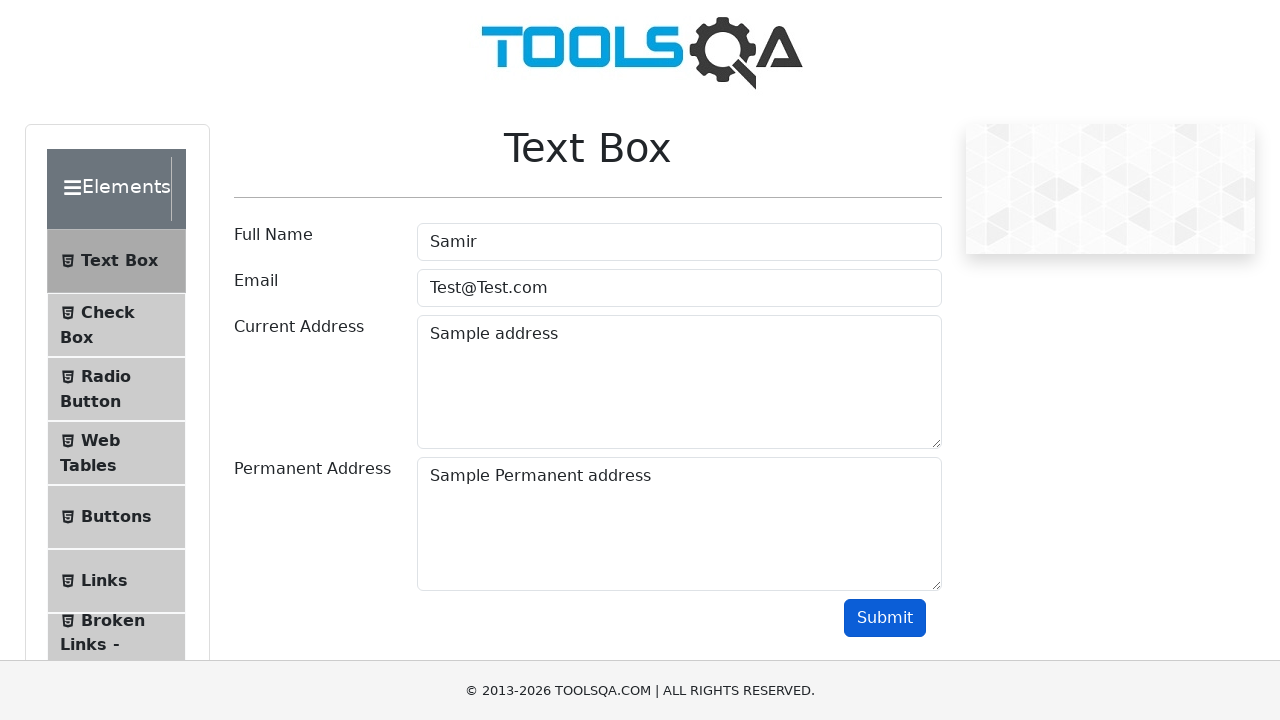

Verified current address output contains 'Sample address'
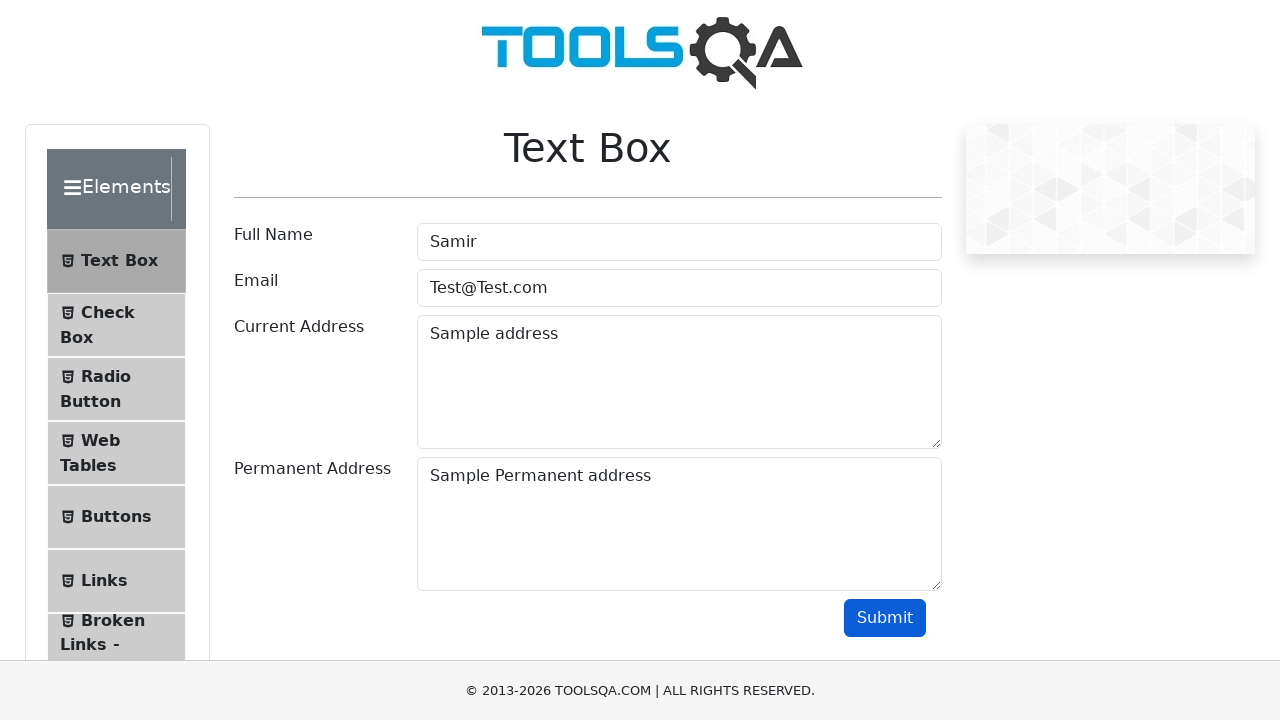

Verified permanent address output contains 'Sample Permanent address'
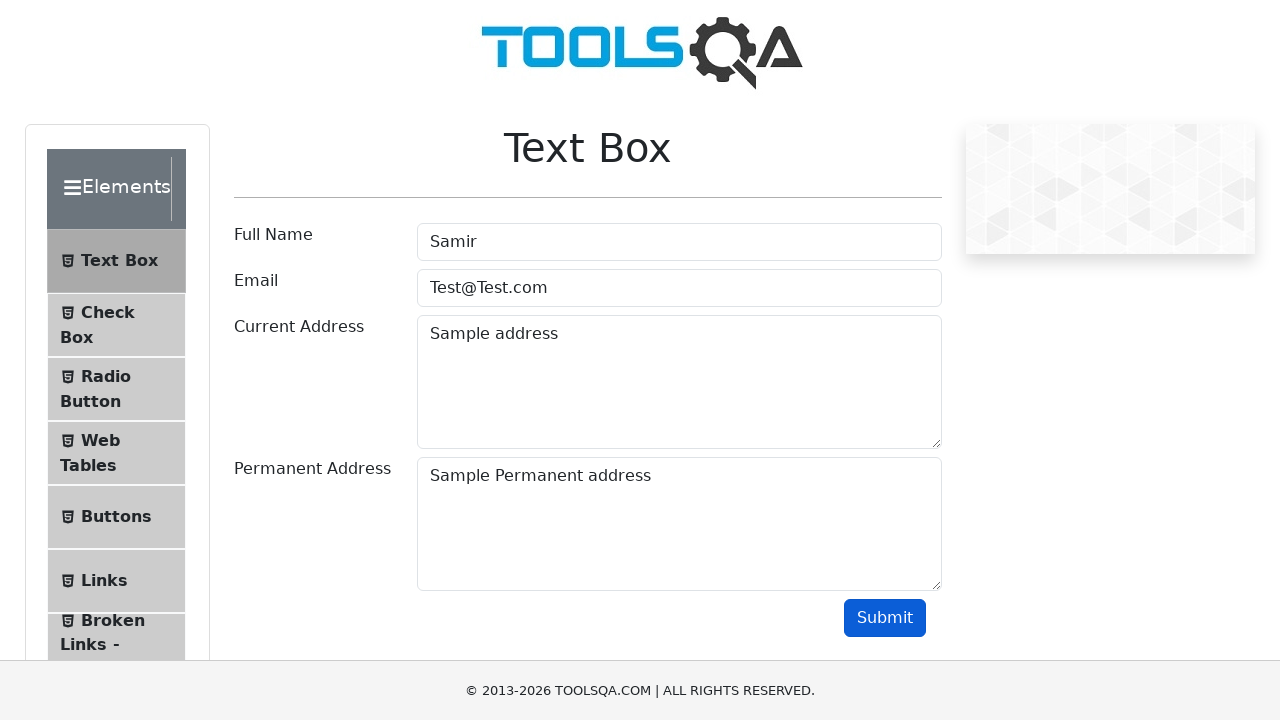

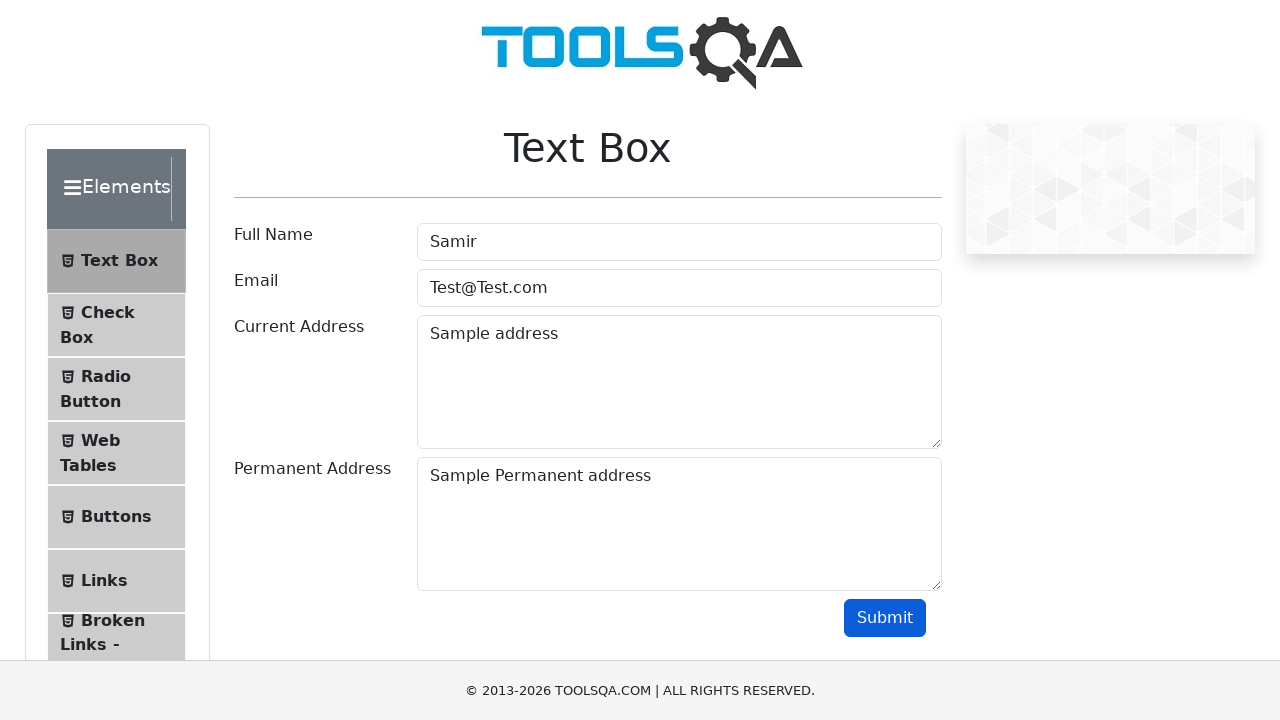